Tests React dropdown by selecting different names and verifying the selections

Starting URL: https://react.semantic-ui.com/maximize/dropdown-example-selection/

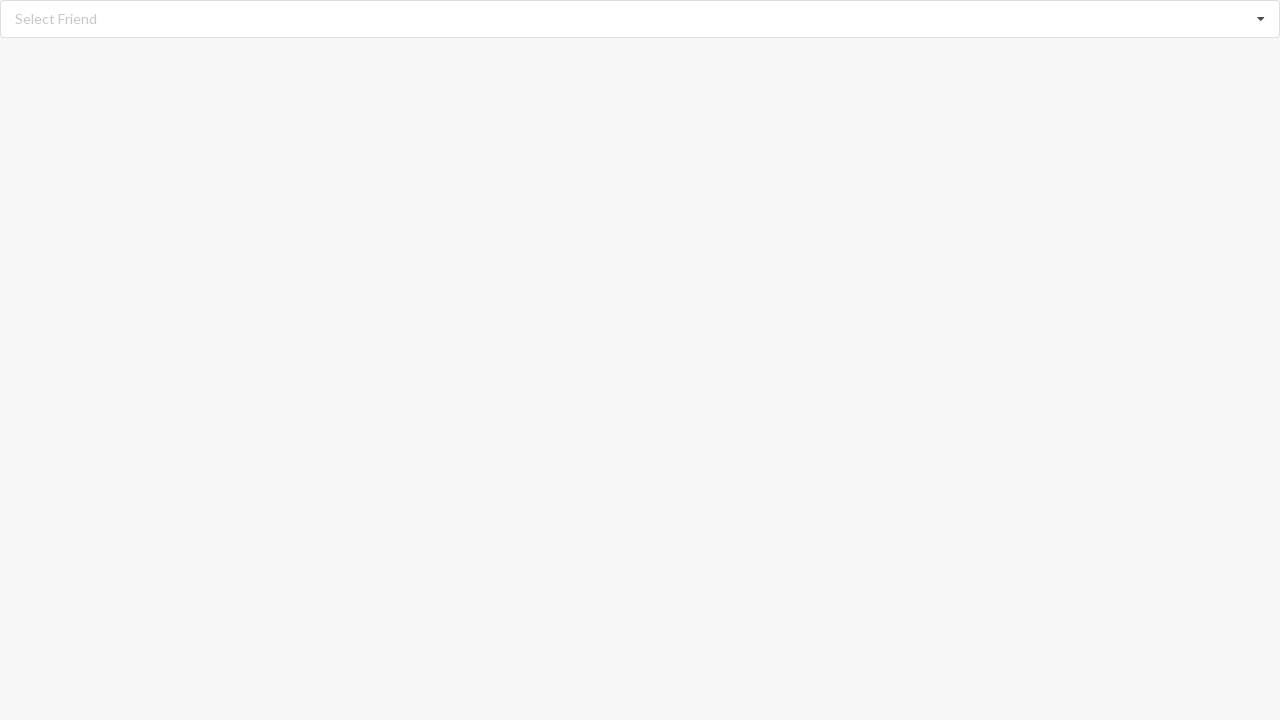

Clicked on dropdown listbox to open options at (640, 19) on xpath=//div[@role='listbox']
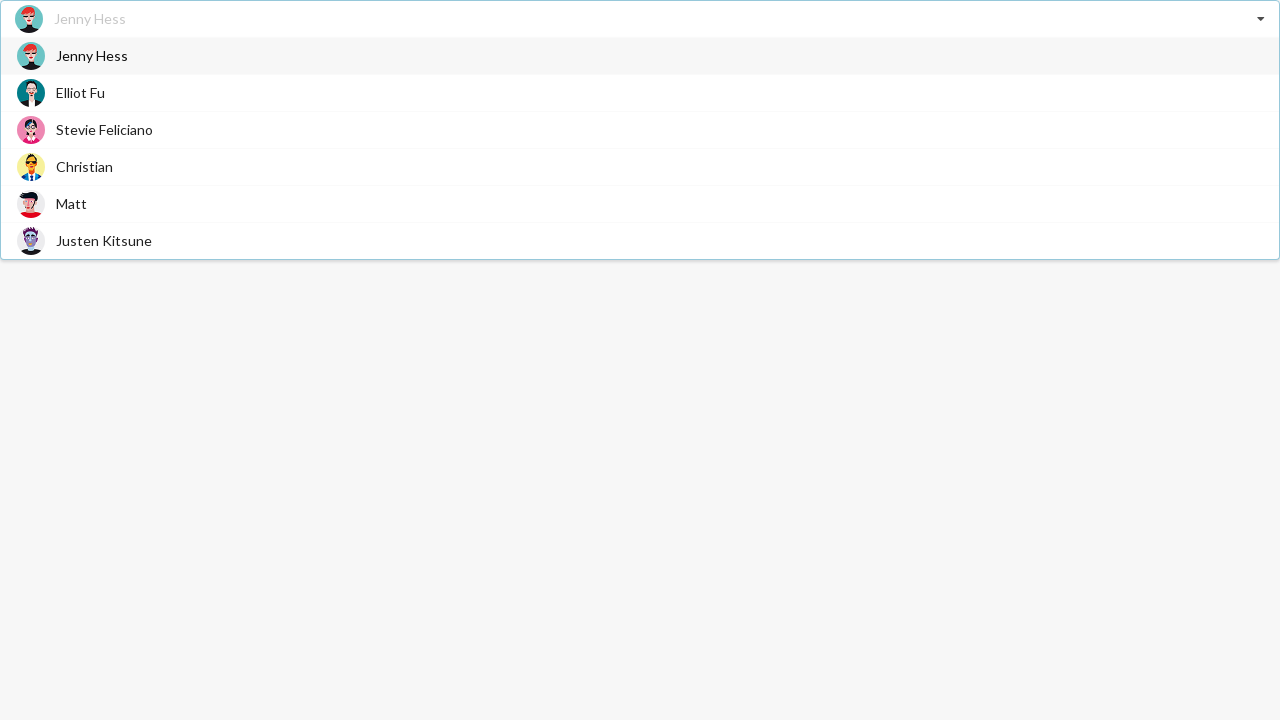

Selected 'Christian' from dropdown options at (84, 166) on xpath=//div[@role='option']/span[text()='Christian']
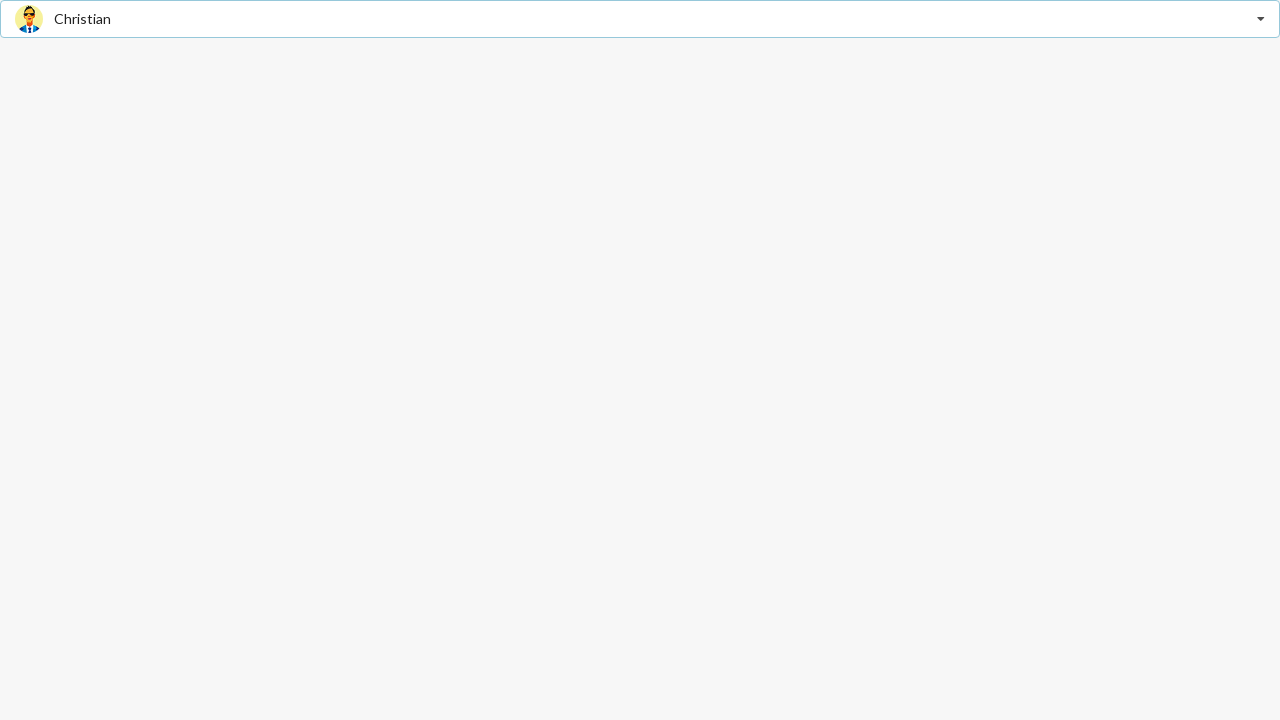

Waited 2 seconds for selection to register
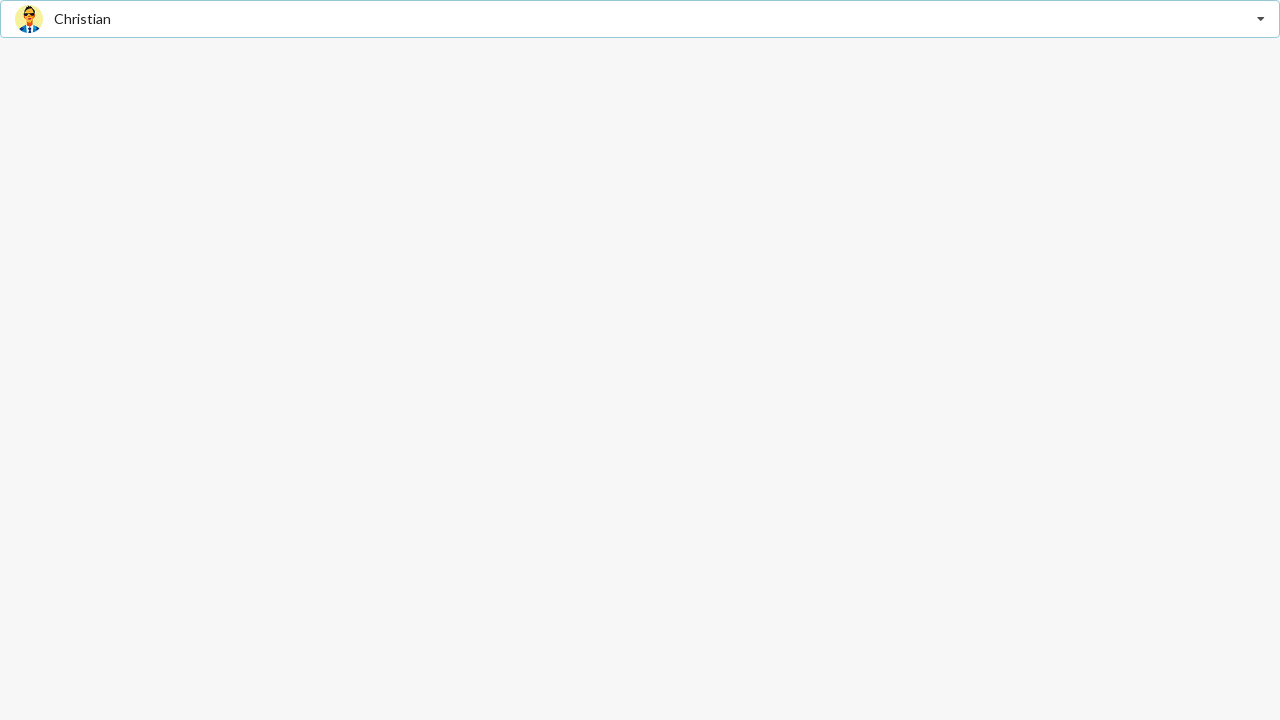

Verified that 'Christian' is displayed as the selected value
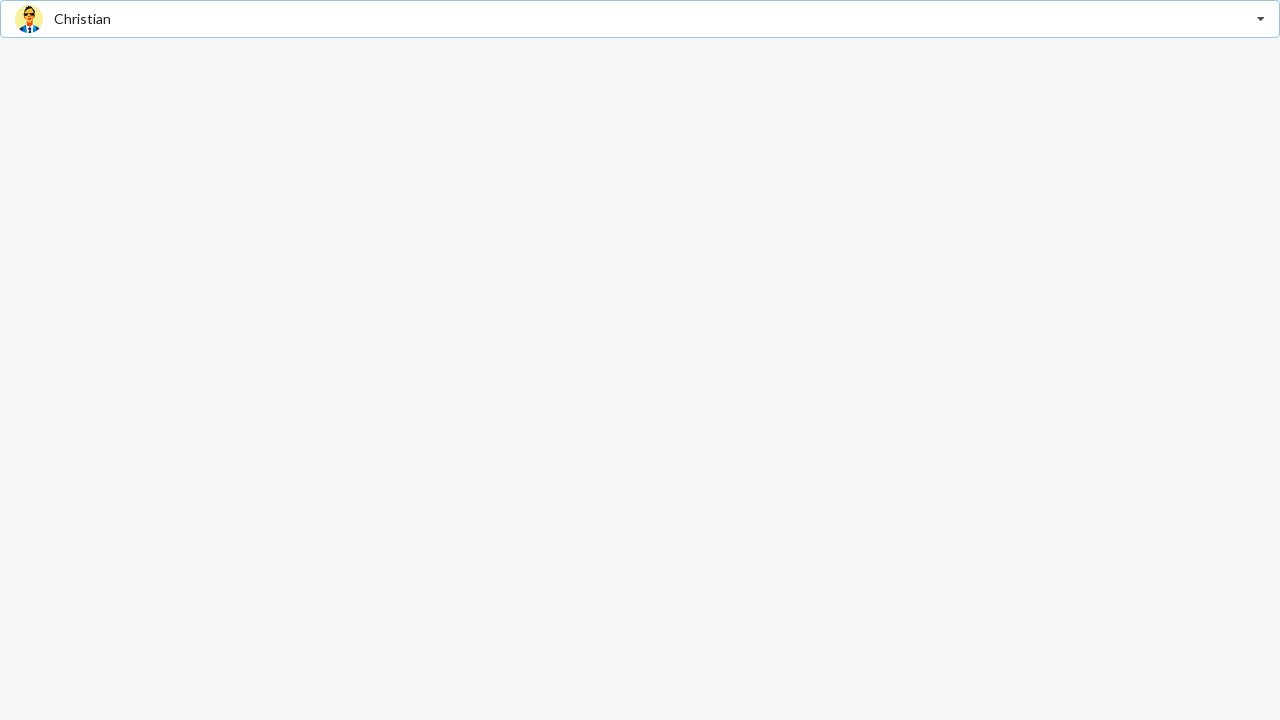

Clicked on dropdown listbox to open options at (640, 19) on xpath=//div[@role='listbox']
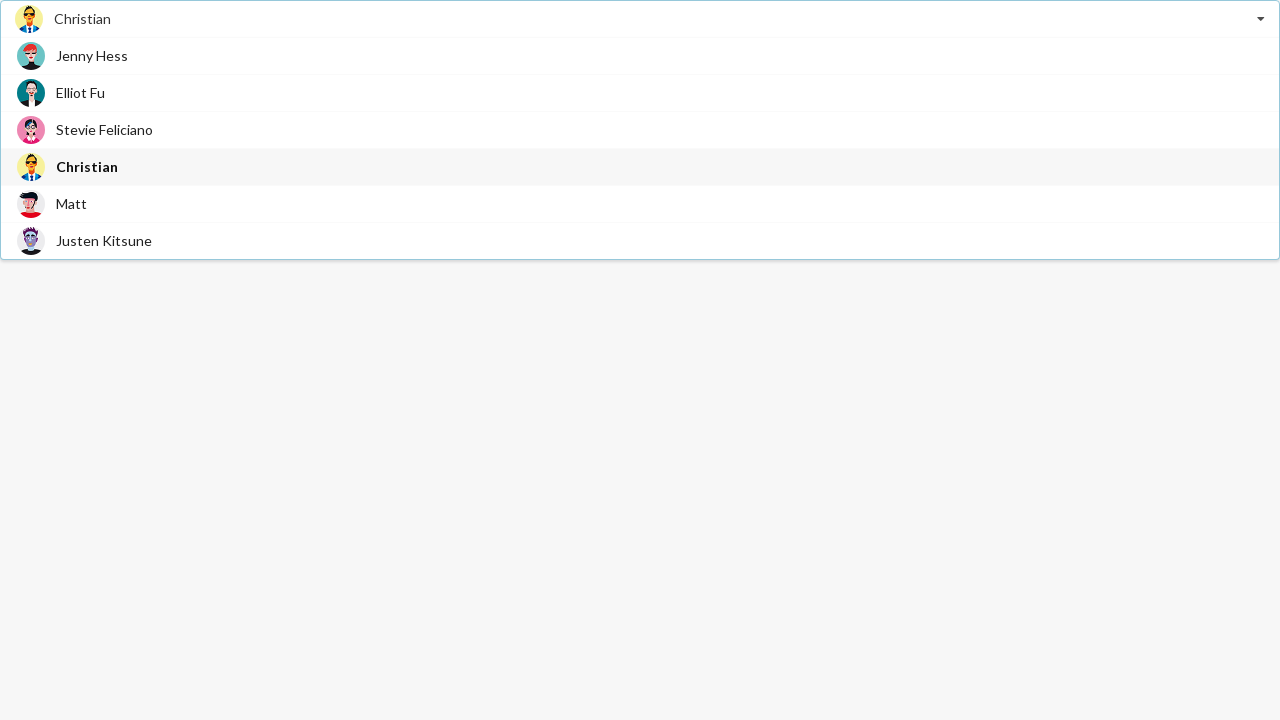

Selected 'Stevie Feliciano' from dropdown options at (104, 130) on xpath=//div[@role='option']/span[text()='Stevie Feliciano']
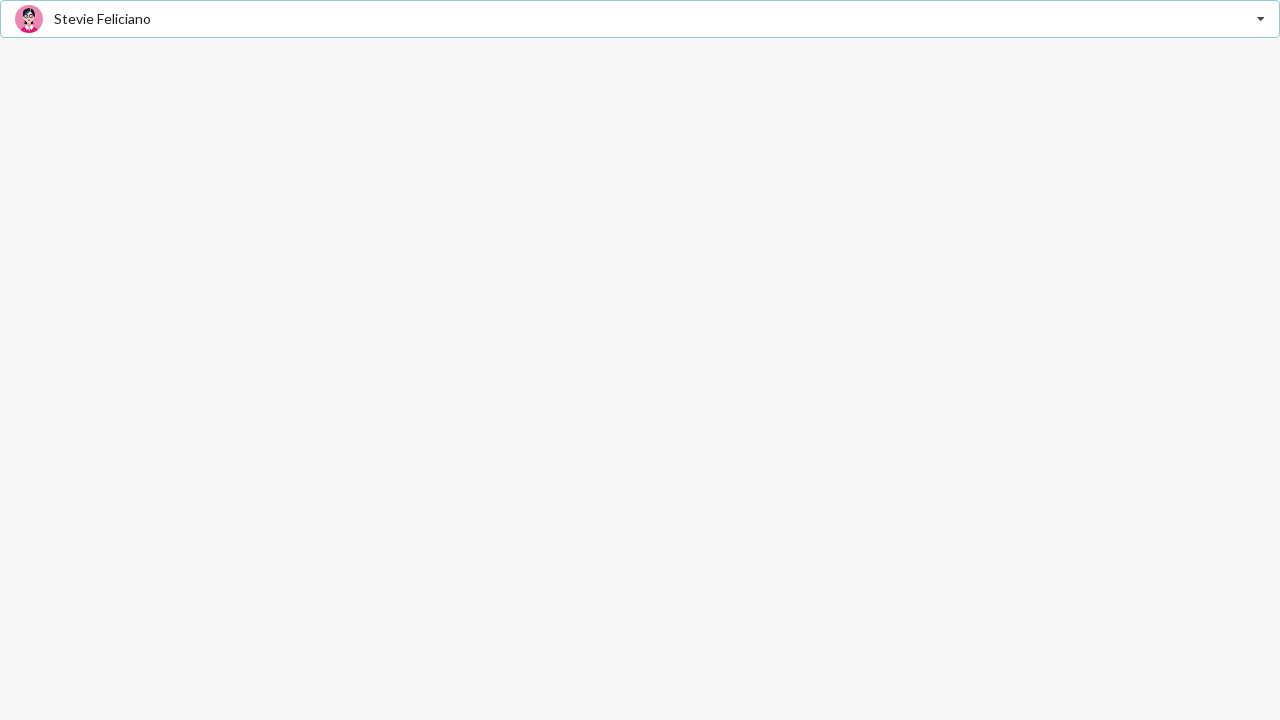

Waited 2 seconds for selection to register
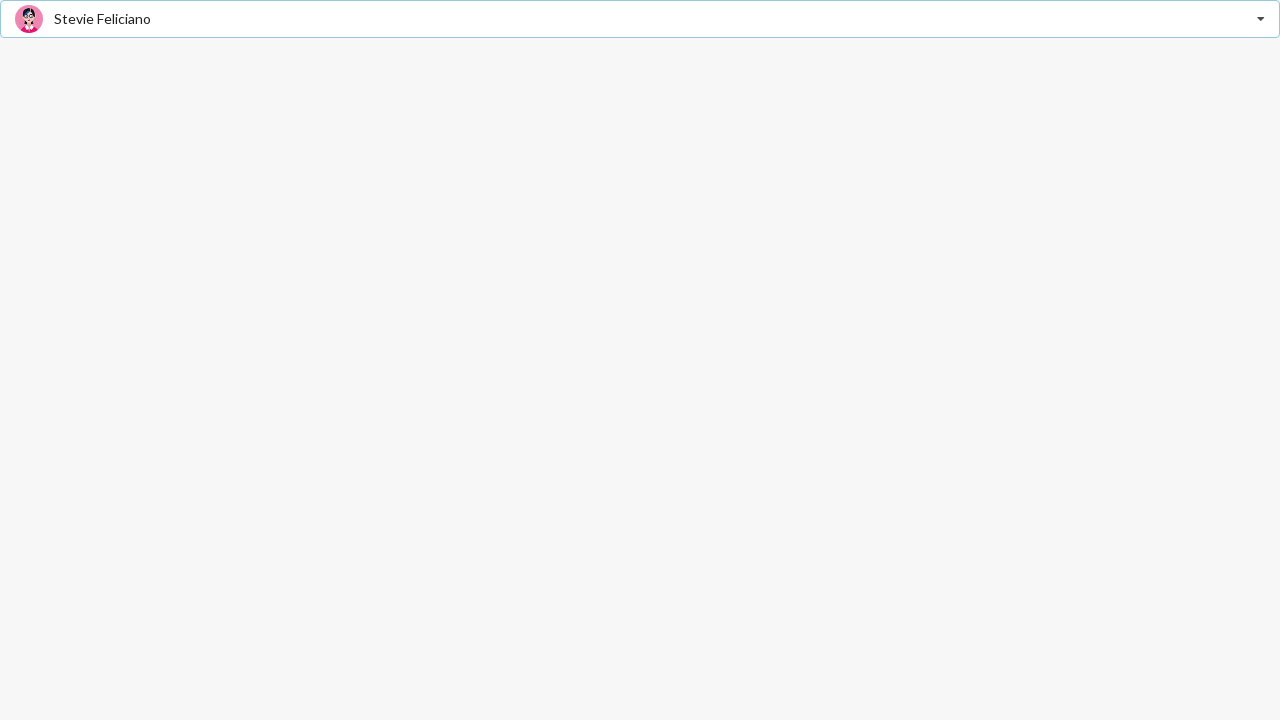

Verified that 'Stevie Feliciano' is displayed as the selected value
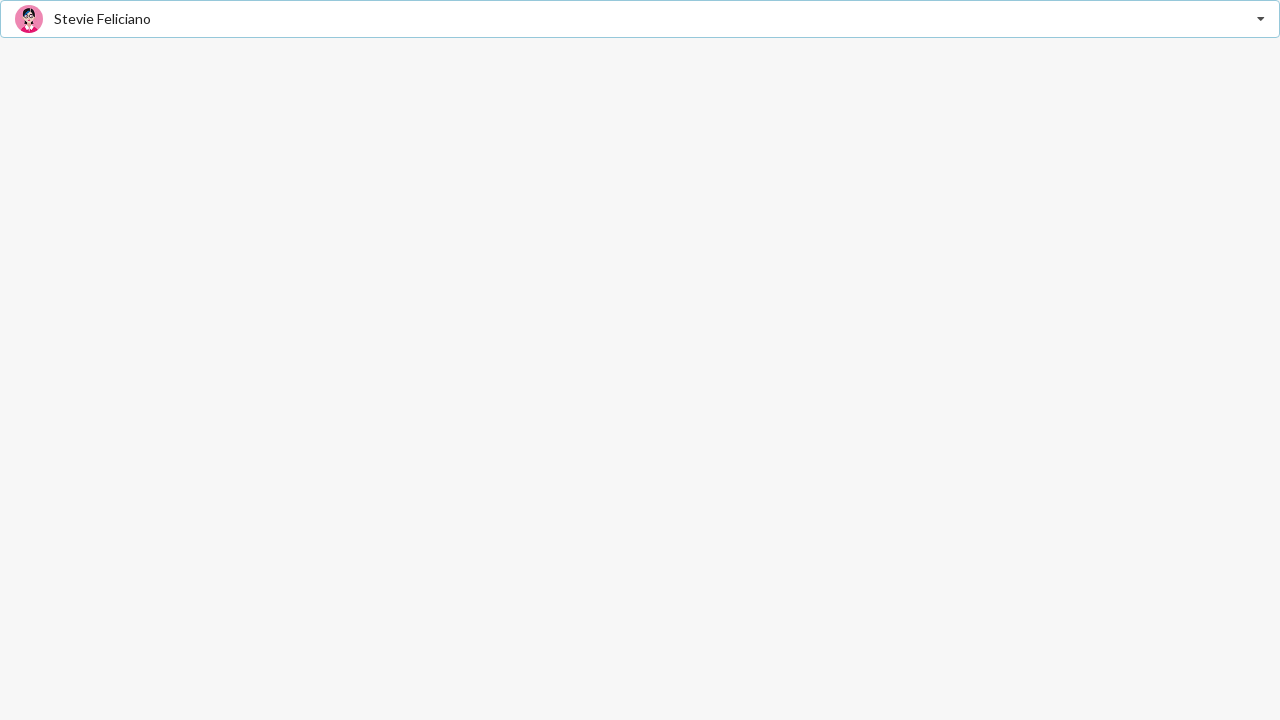

Clicked on dropdown listbox to open options at (640, 19) on xpath=//div[@role='listbox']
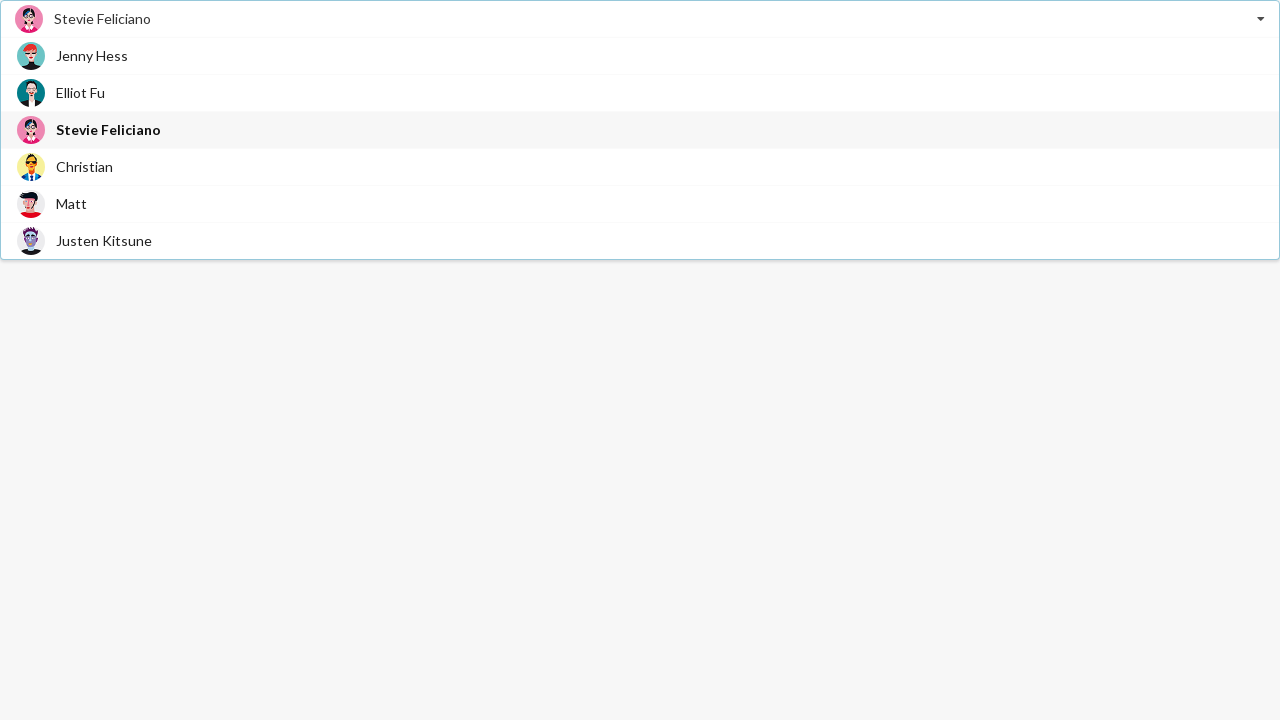

Selected 'Jenny Hess' from dropdown options at (92, 56) on xpath=//div[@role='option']/span[text()='Jenny Hess']
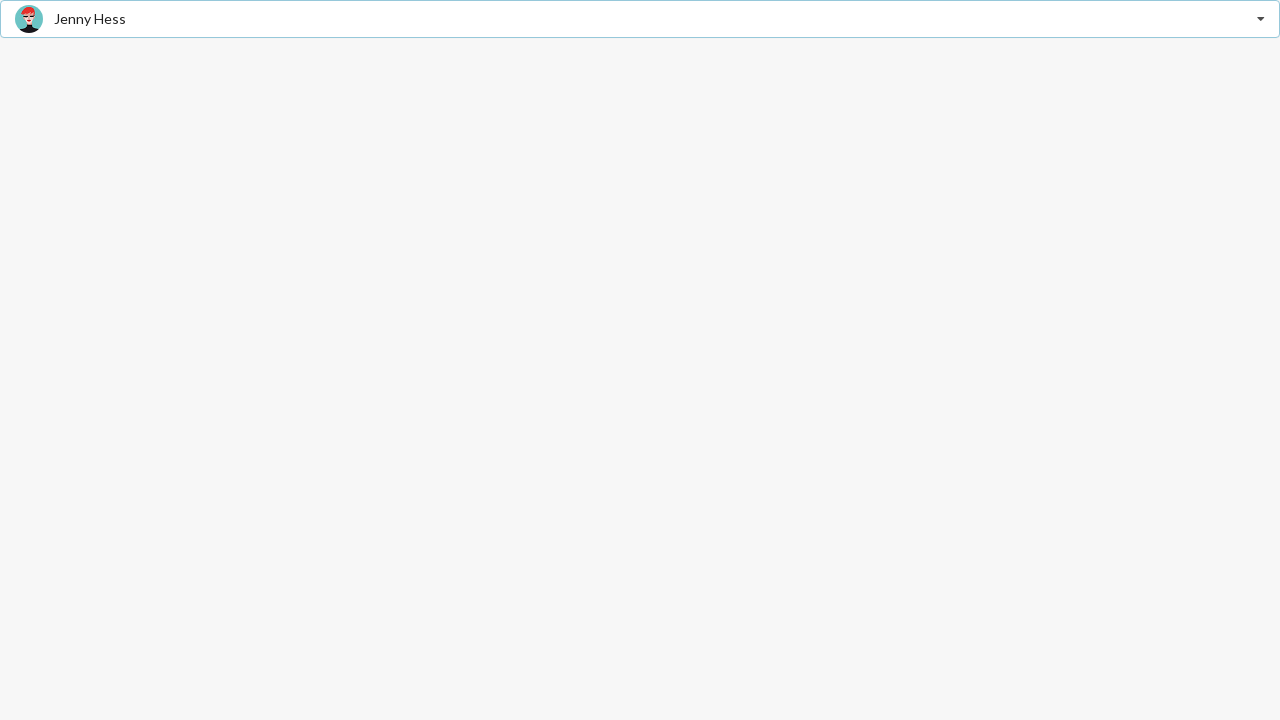

Waited 2 seconds for selection to register
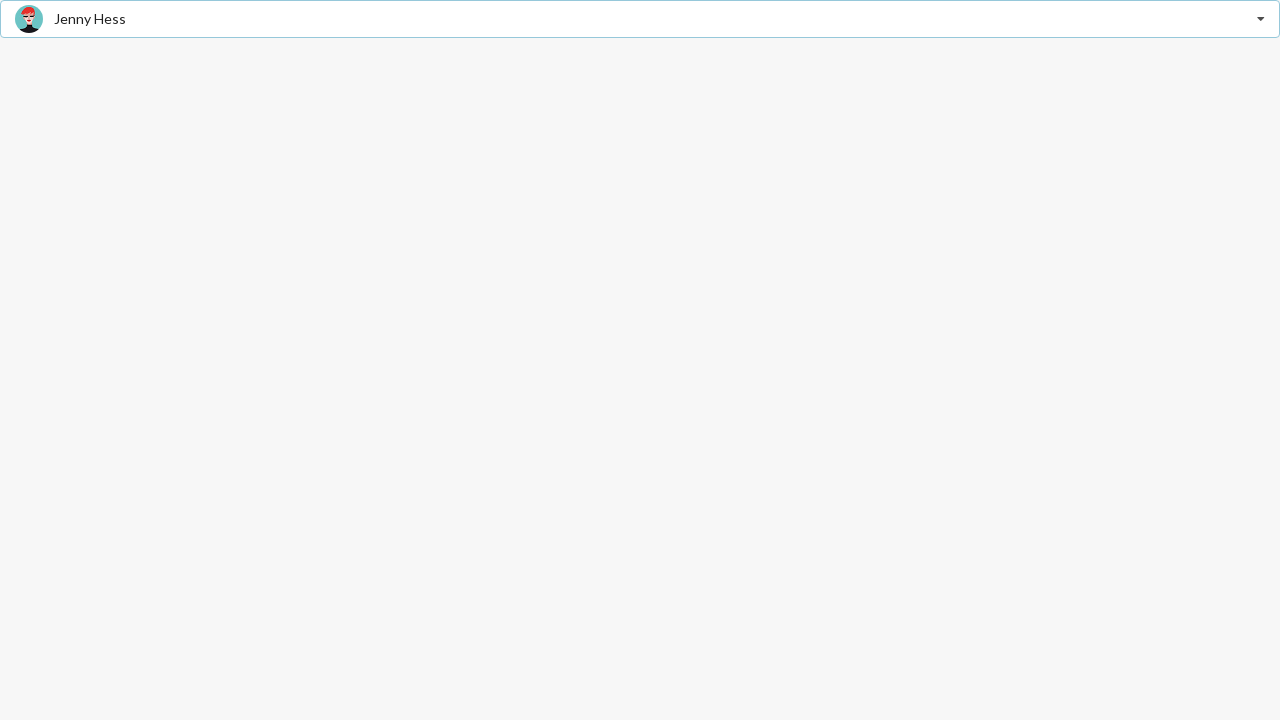

Verified that 'Jenny Hess' is displayed as the selected value
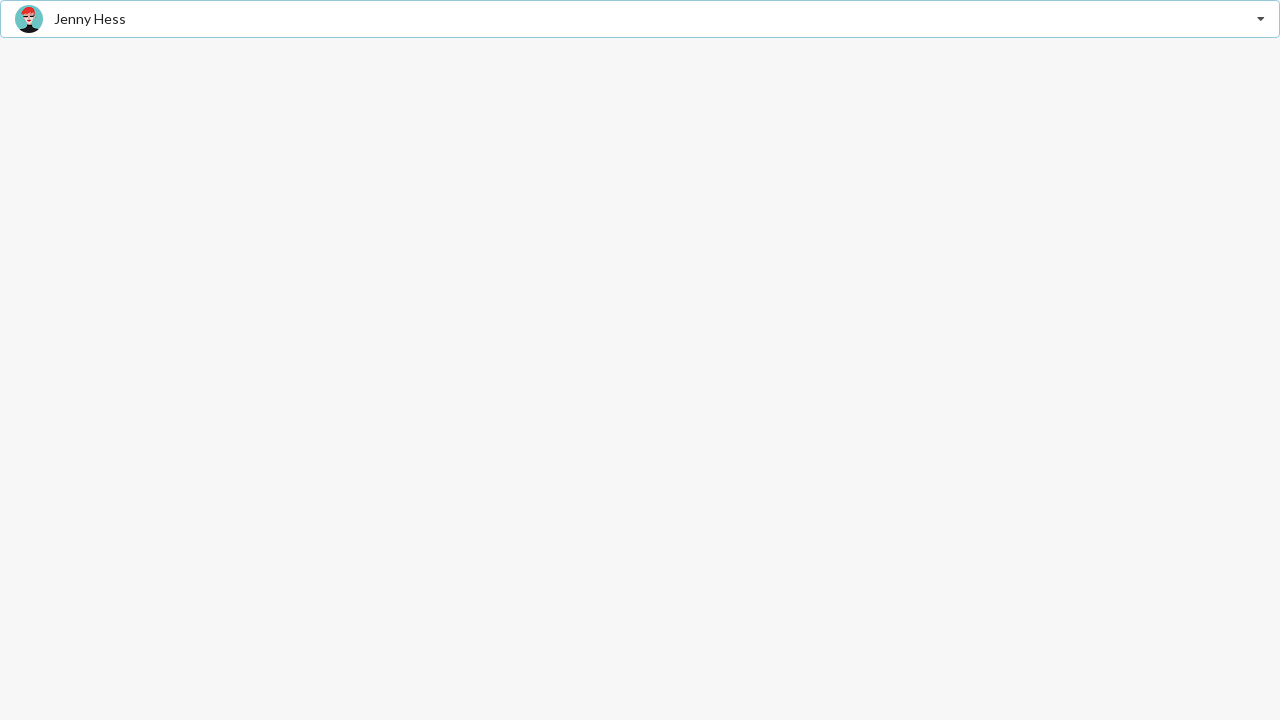

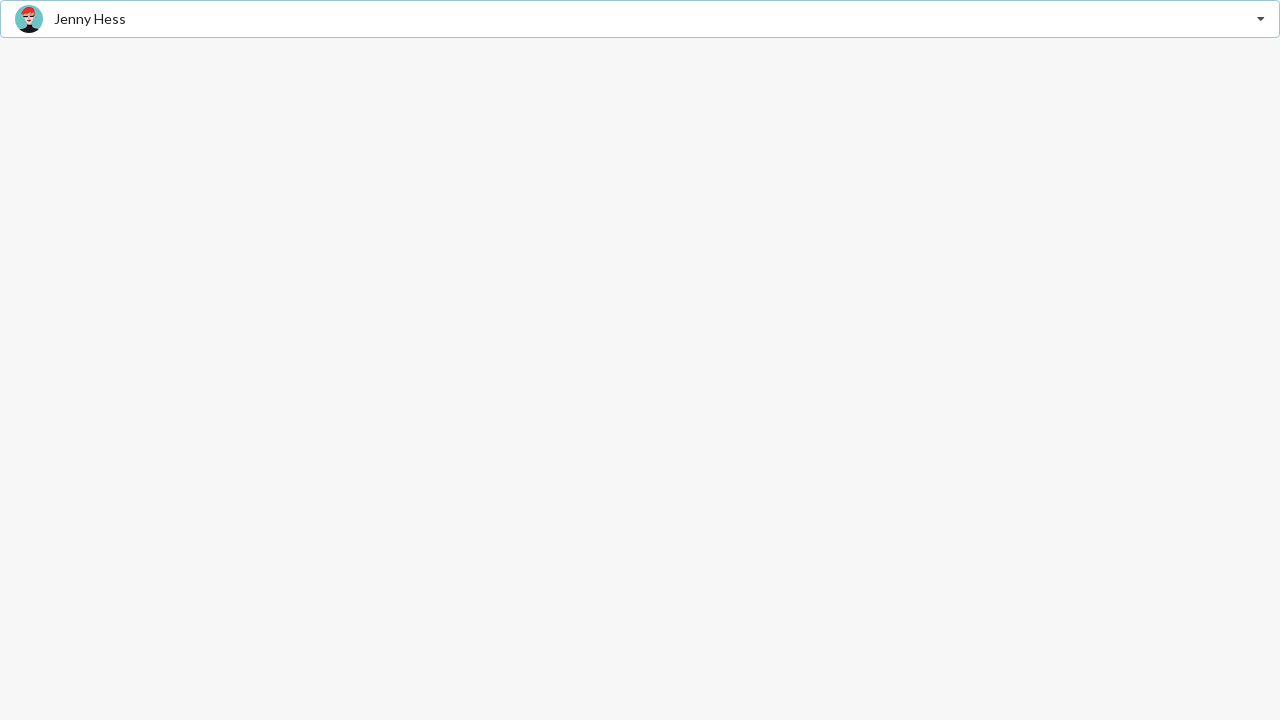